Tests double-click functionality on a blue square element within an iframe on the jQuery API documentation page, verifying the color change, and performs scroll operations on the page.

Starting URL: https://api.jquery.com/dblclick

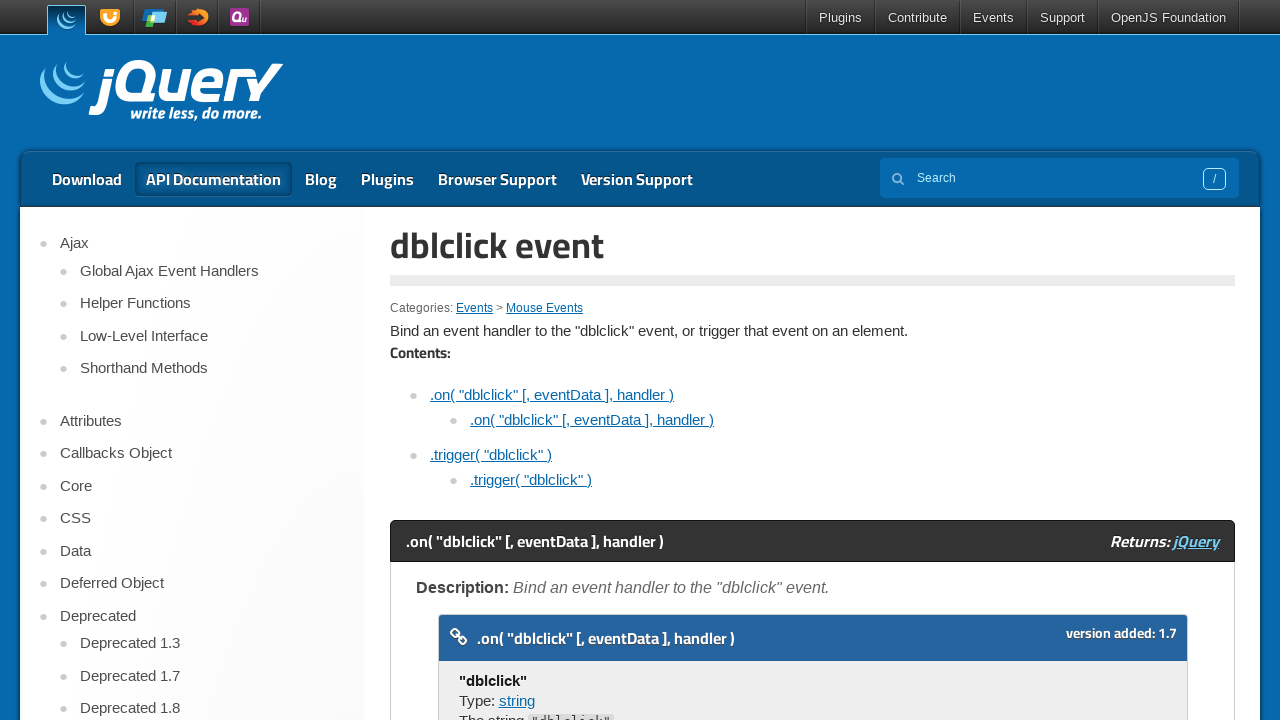

Located first iframe containing blue square
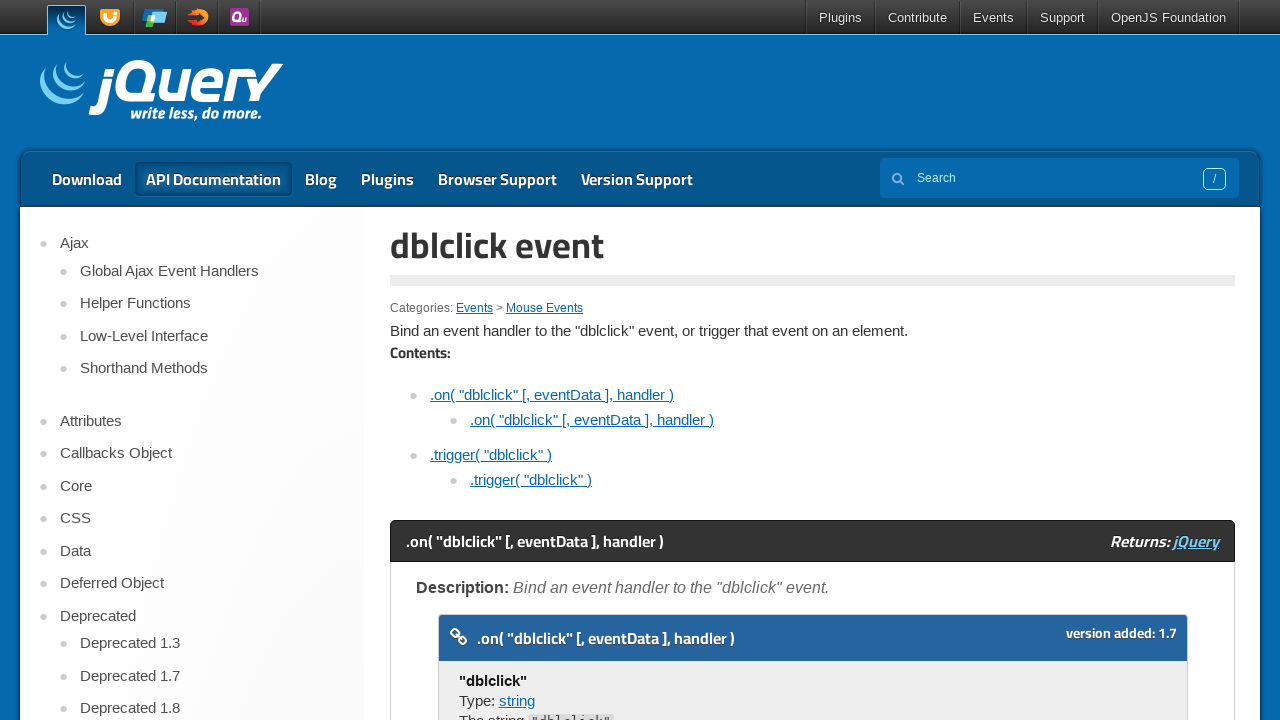

Located blue square div element within iframe
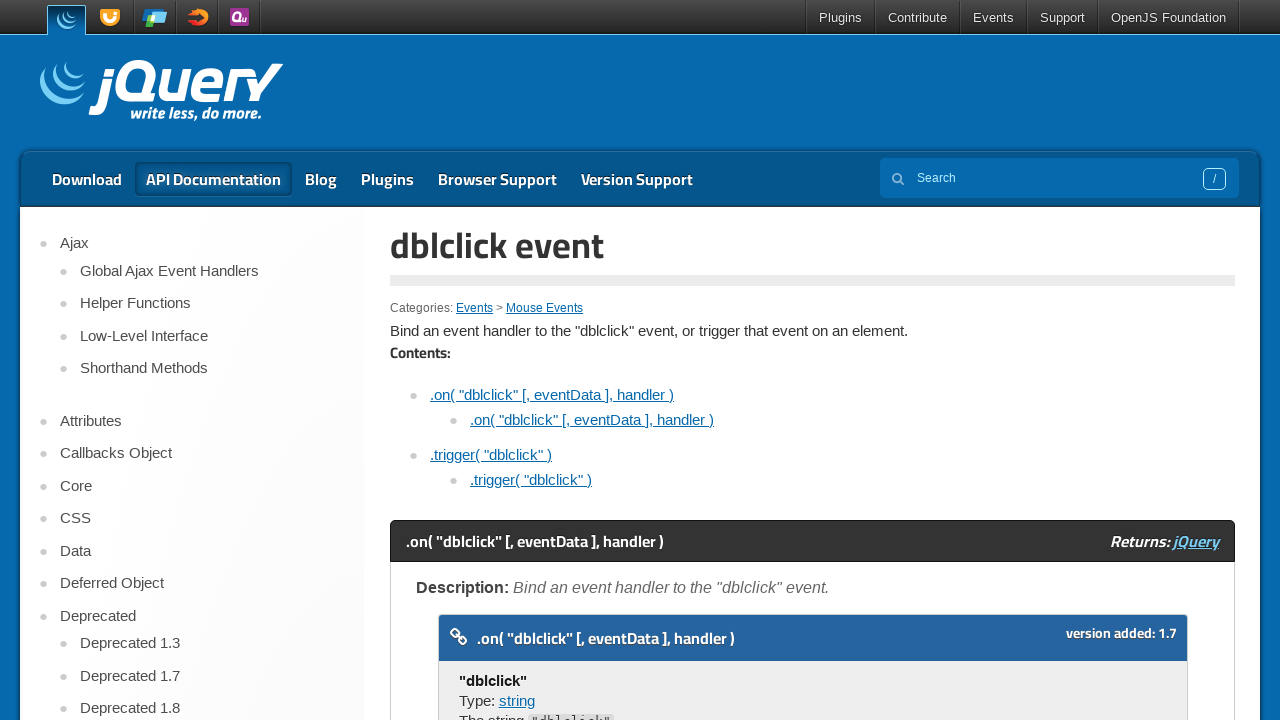

Scrolled blue square into view
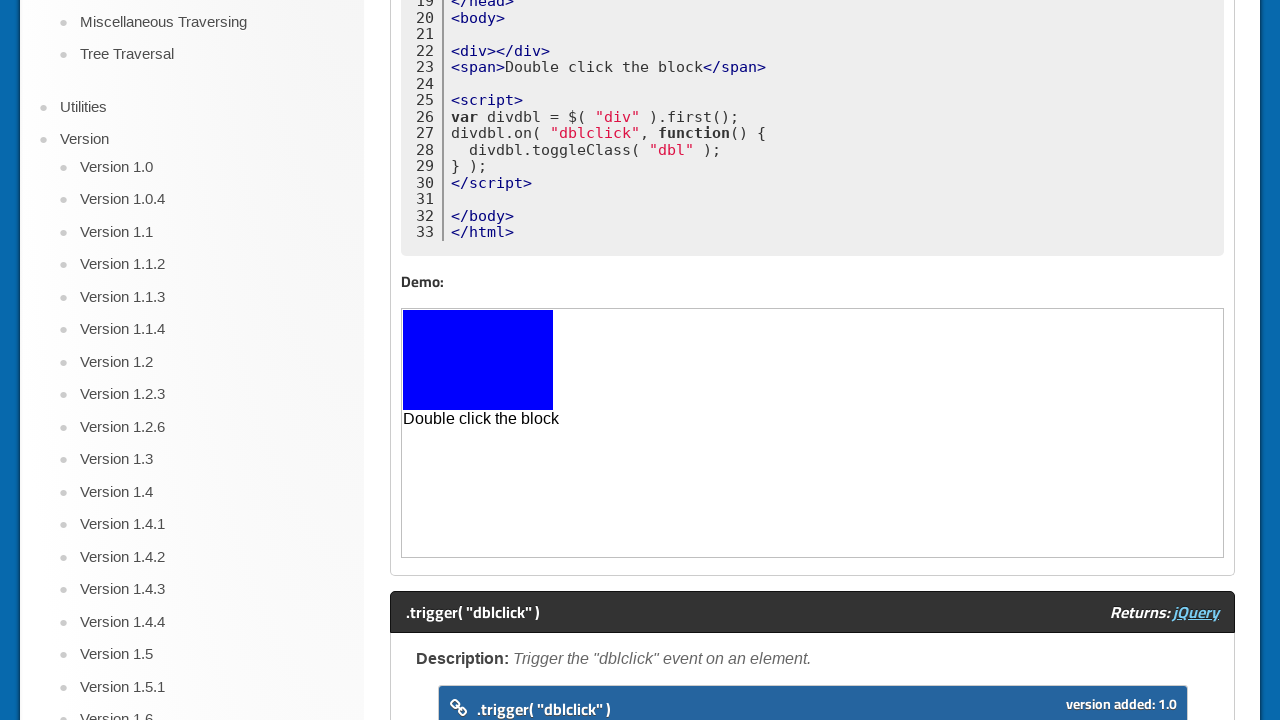

Double-clicked on blue square to trigger color change at (478, 360) on iframe >> nth=0 >> internal:control=enter-frame >> div >> nth=0
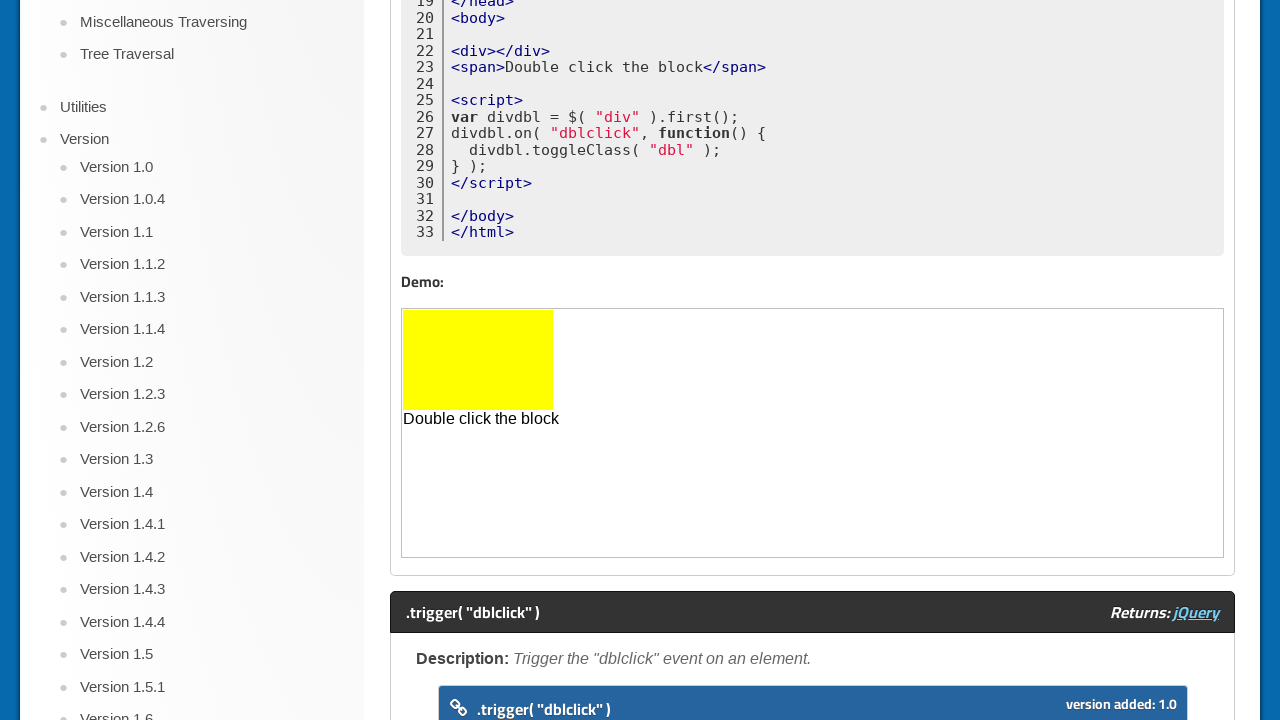

Scrolled page to top
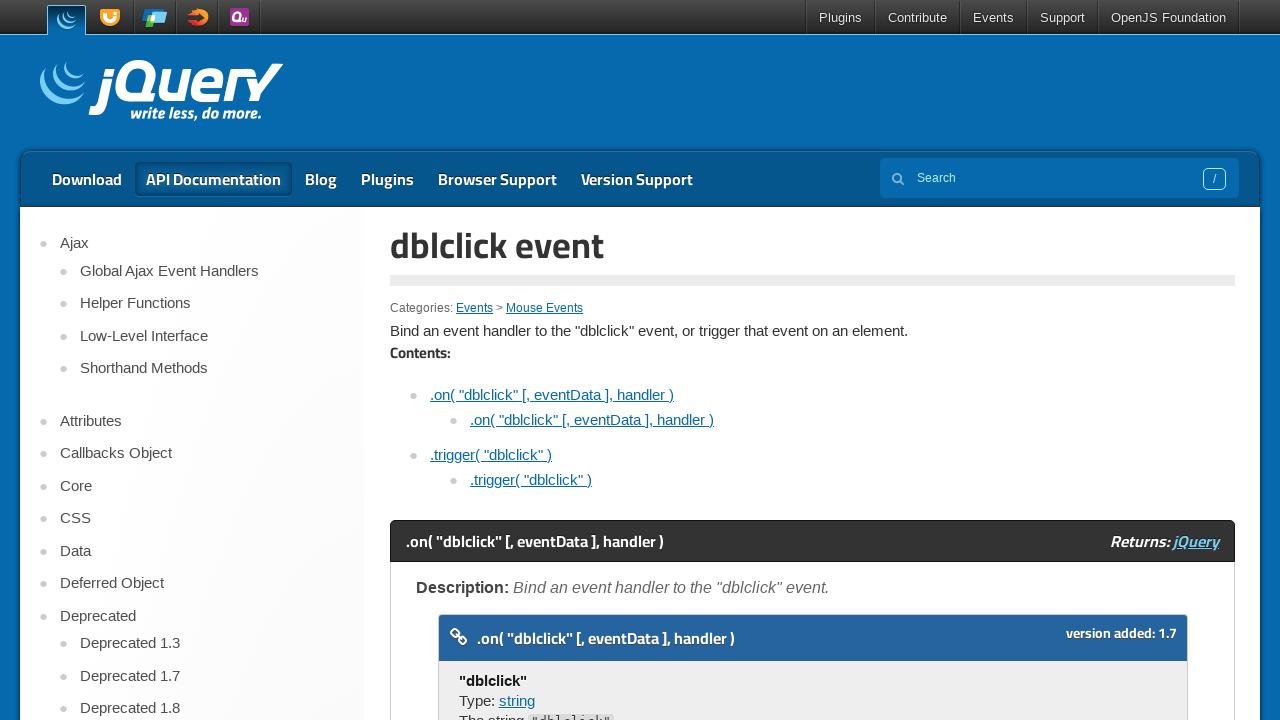

Scrolled page to bottom
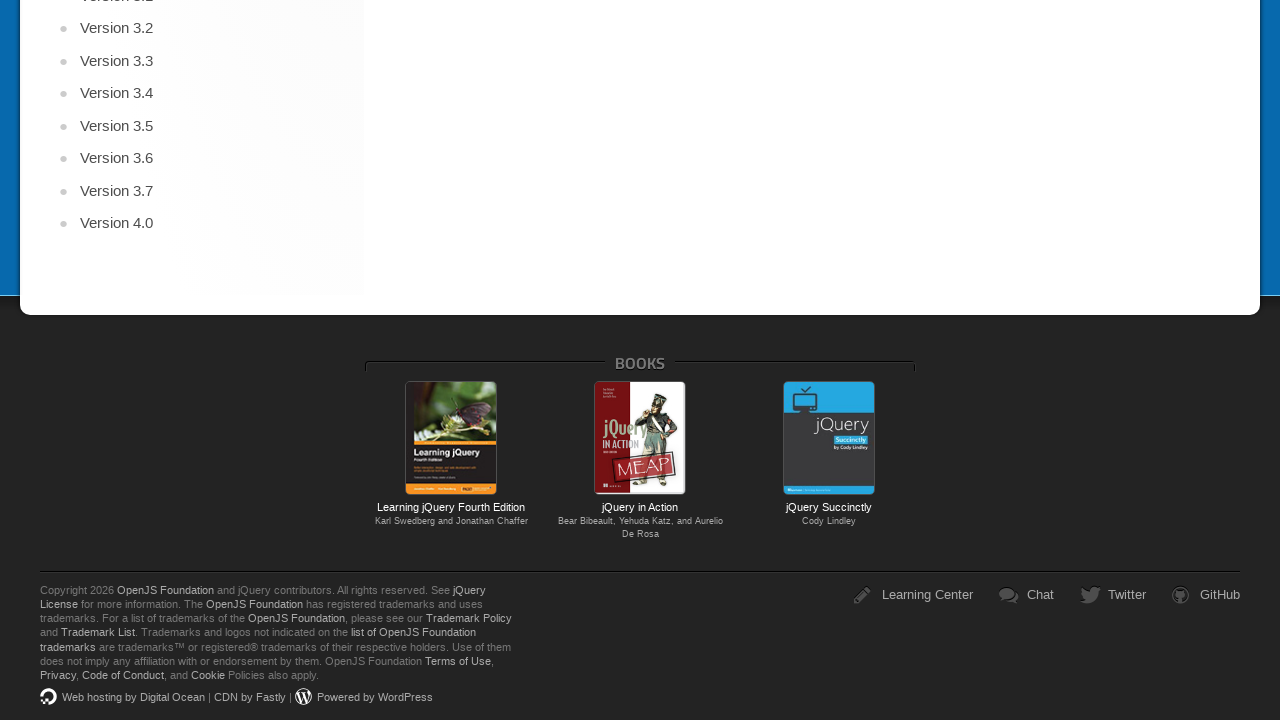

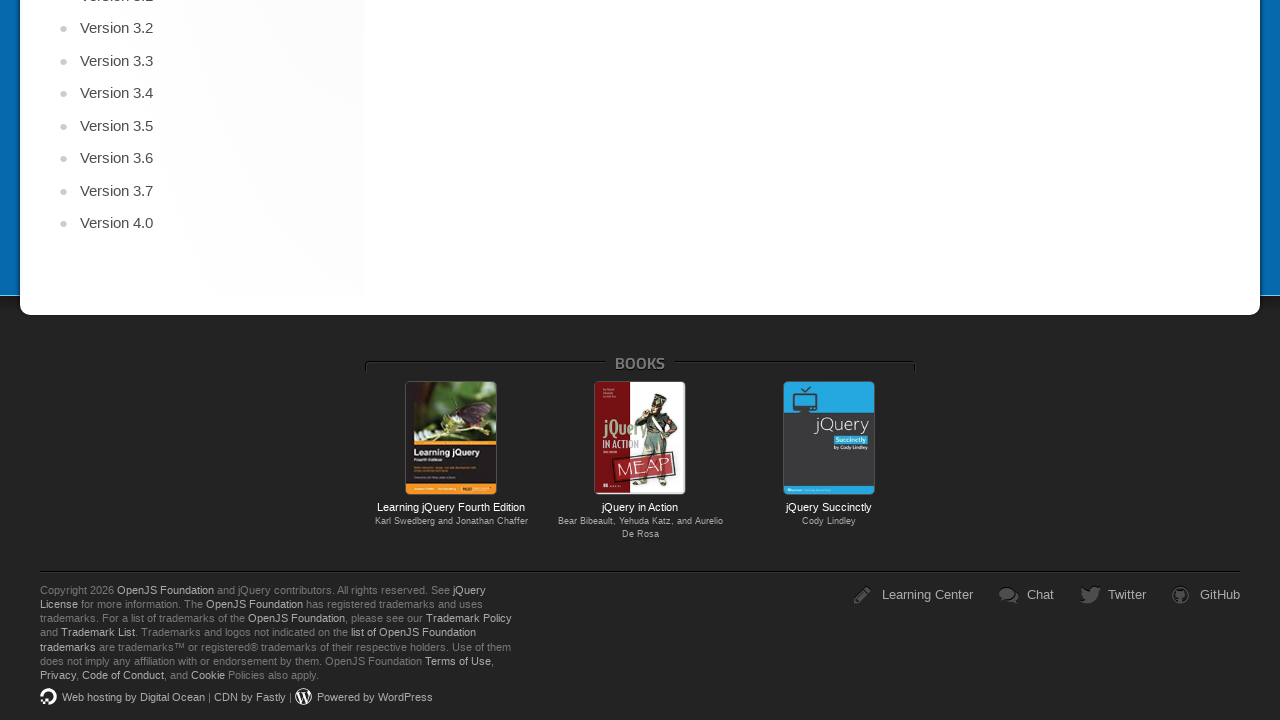